Automates filling out the Annual True-Up Application form on SD Community Power website, including entering name, account number, address, ZIP code, city, selecting country code from dropdown, phone number, email, checking agreement checkbox, and submitting the form.

Starting URL: https://sdcommunitypower.org/annual-true-up-application/

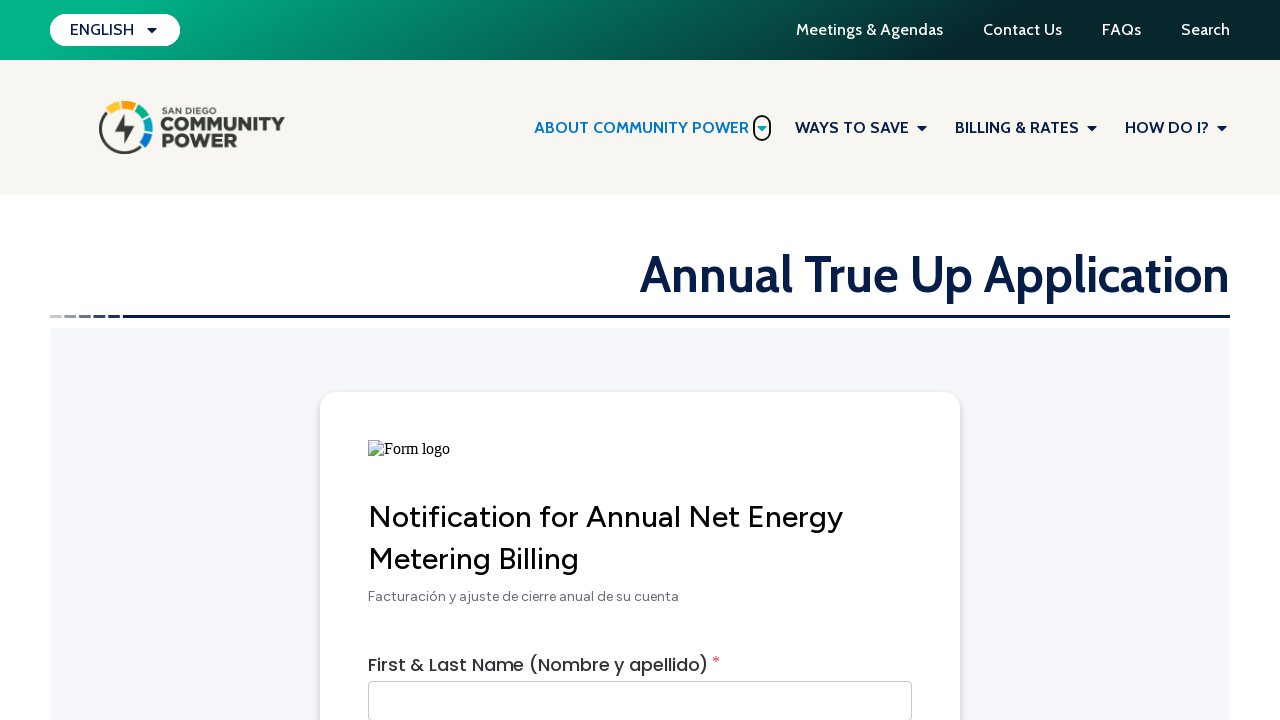

Scrolled page down to reveal iframe section
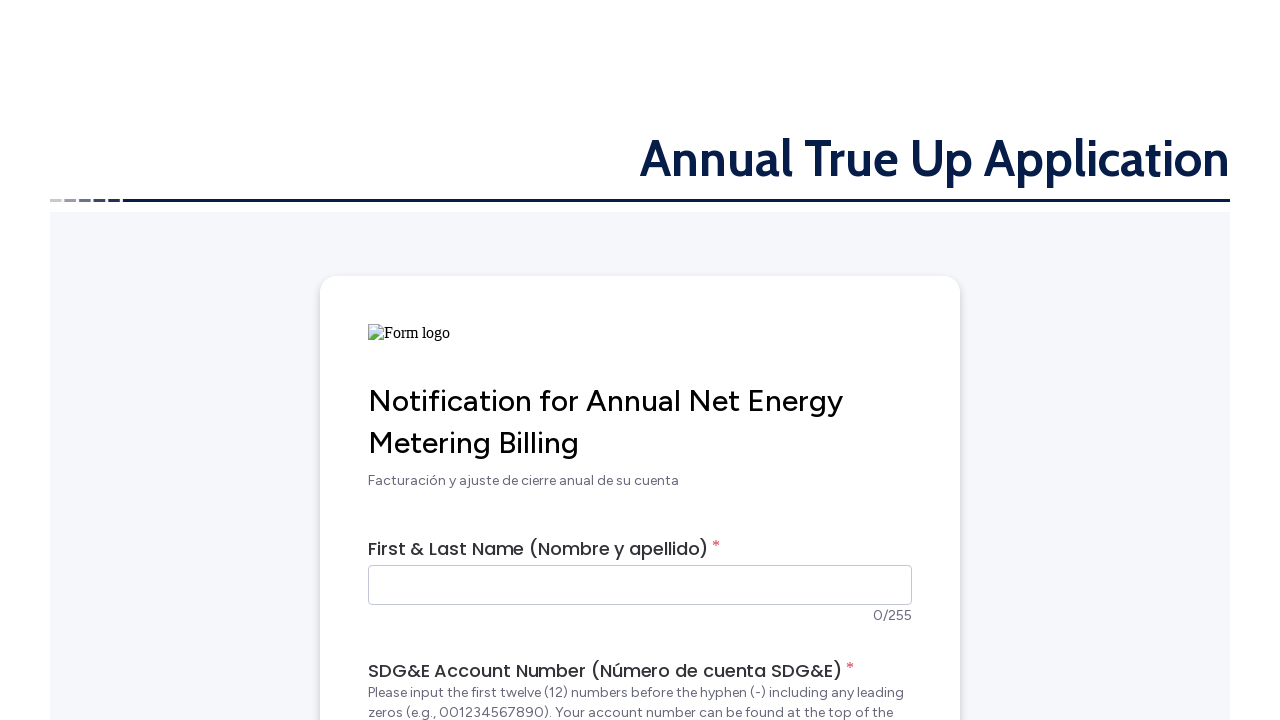

Waited 2 seconds for page to stabilize
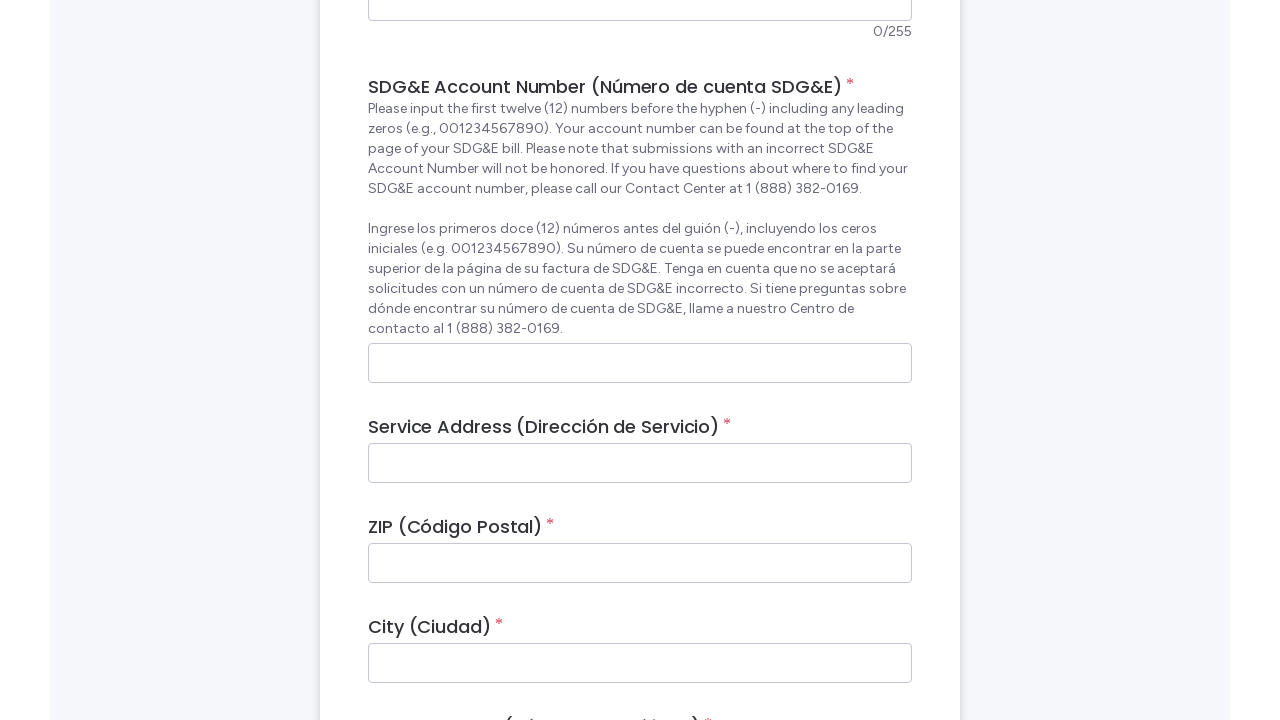

Located the Monday.com form iframe
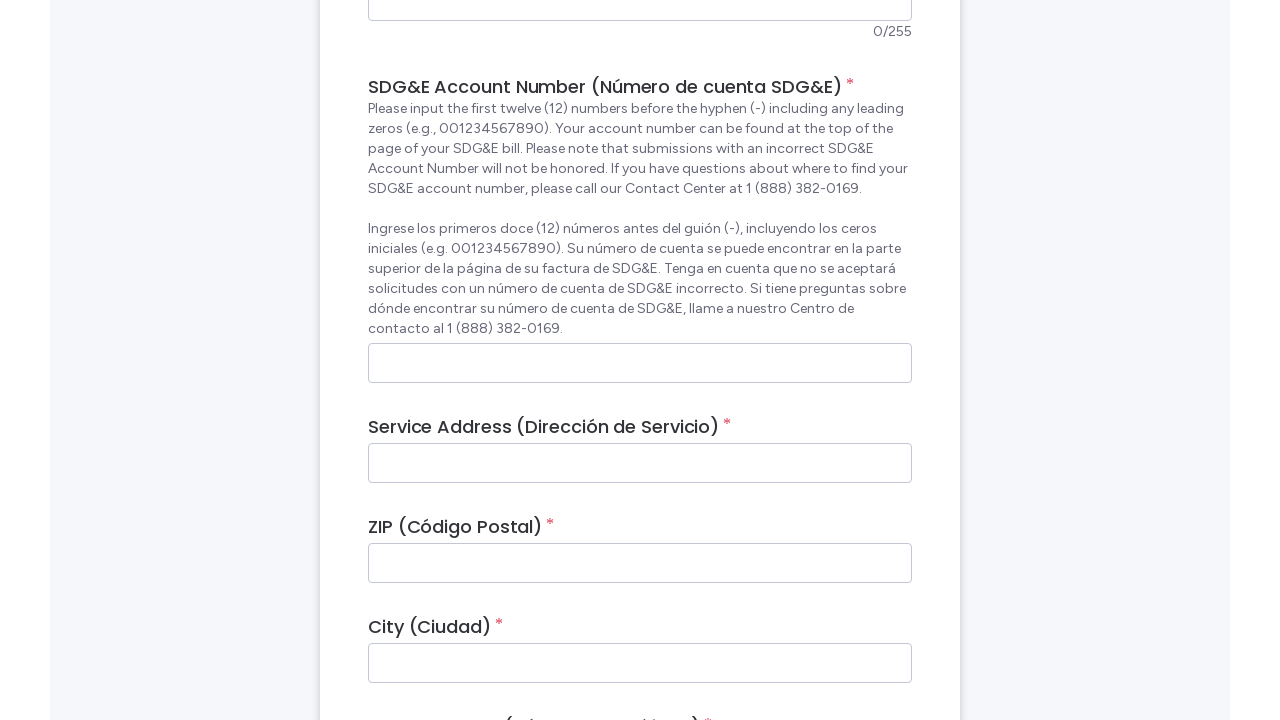

Accessed iframe content frame
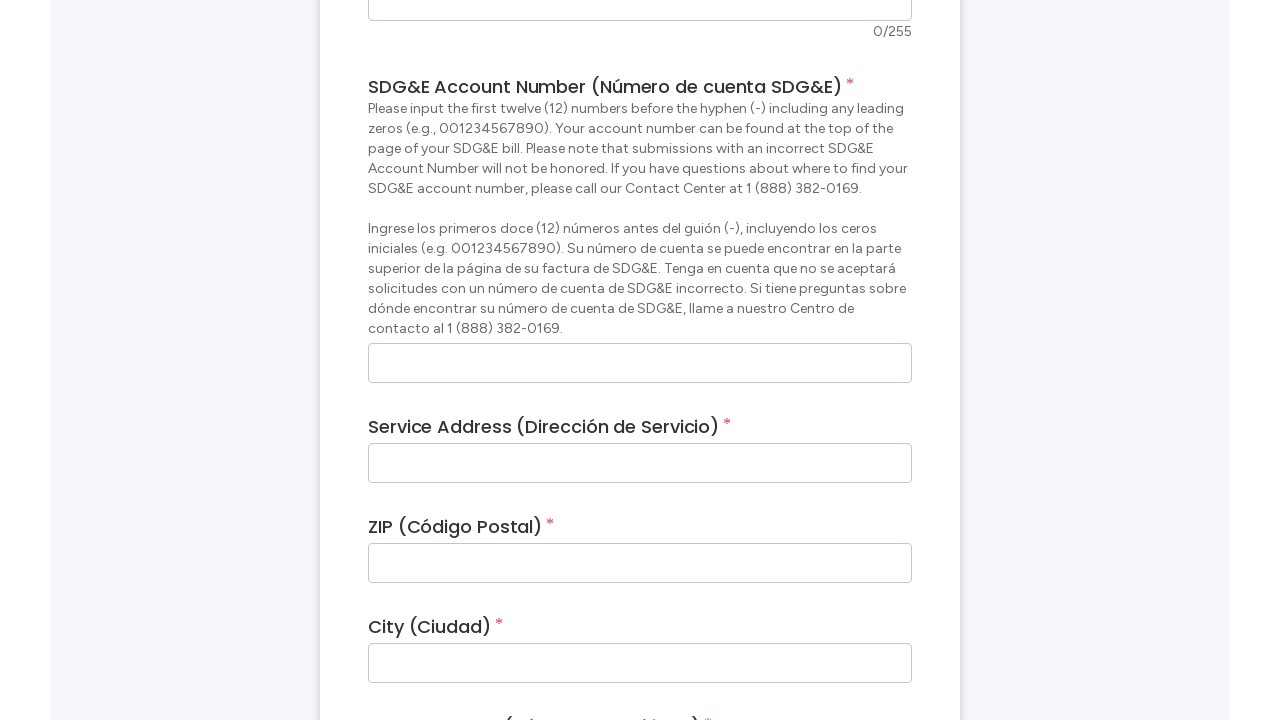

Name input field appeared in iframe
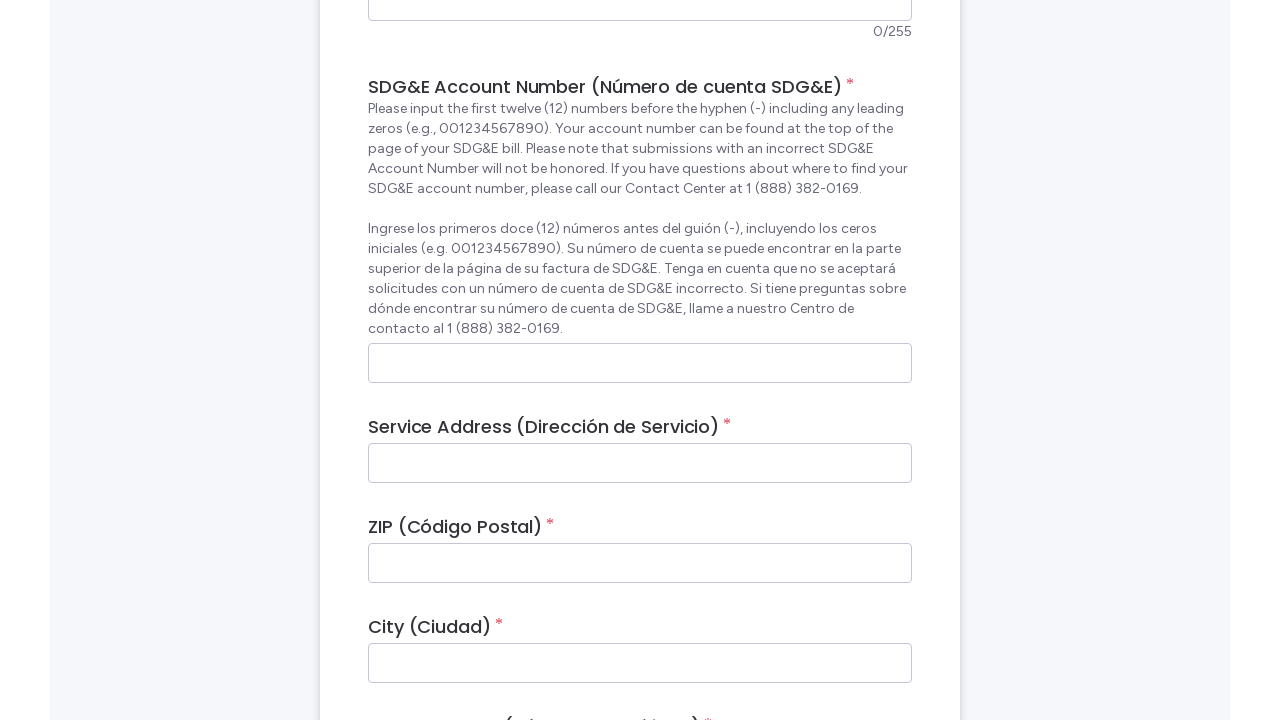

Entered full name 'Jennifer Martinez' in name field on #name-input
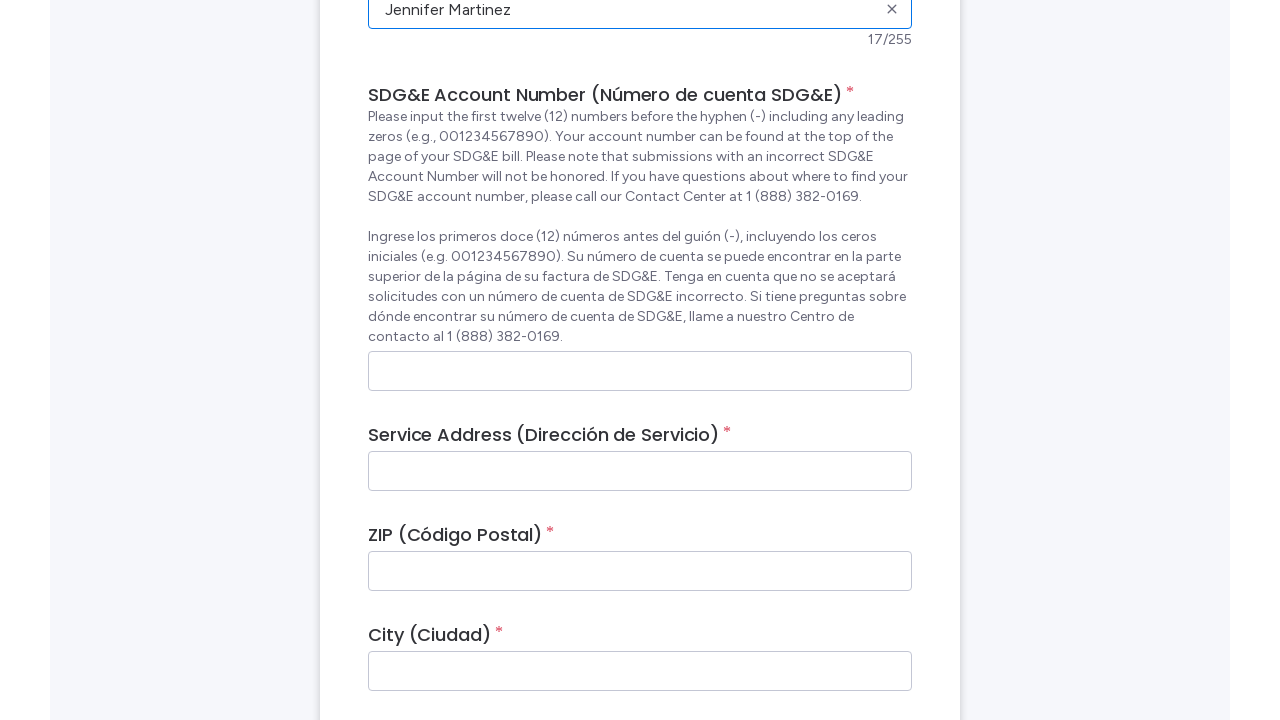

Pressed Tab to move to next field
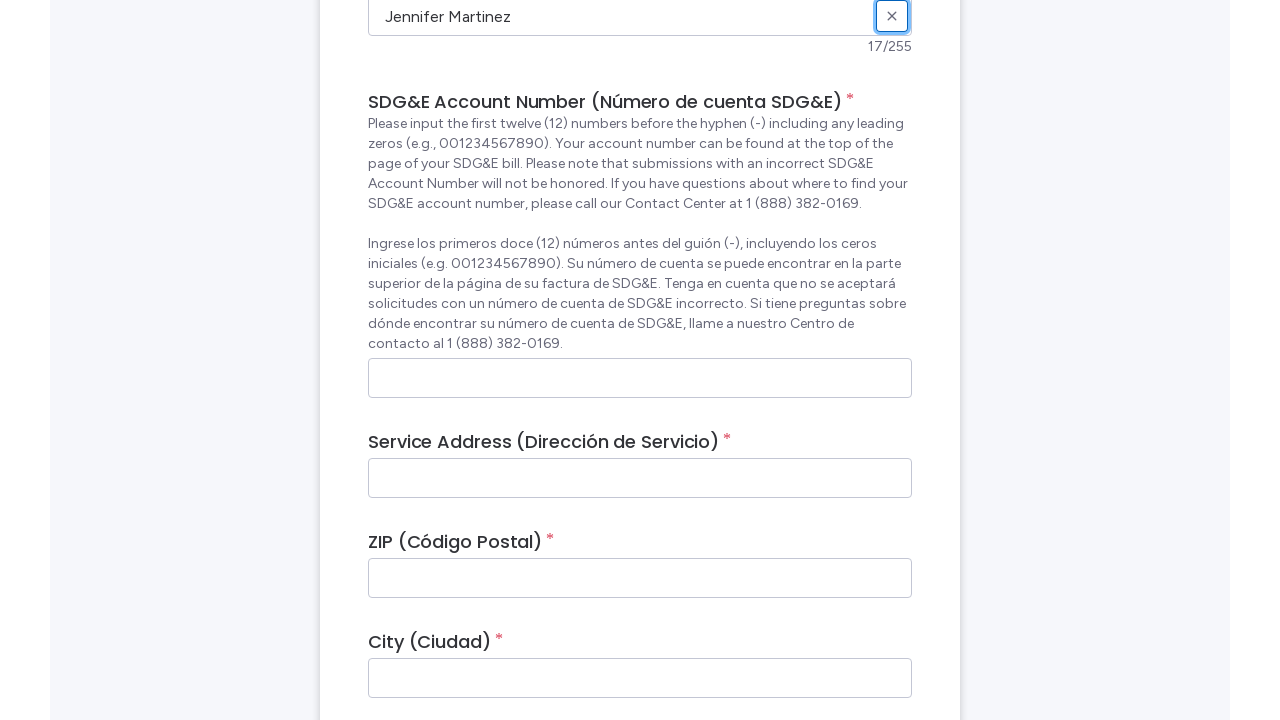

Waited 1 second for field transition
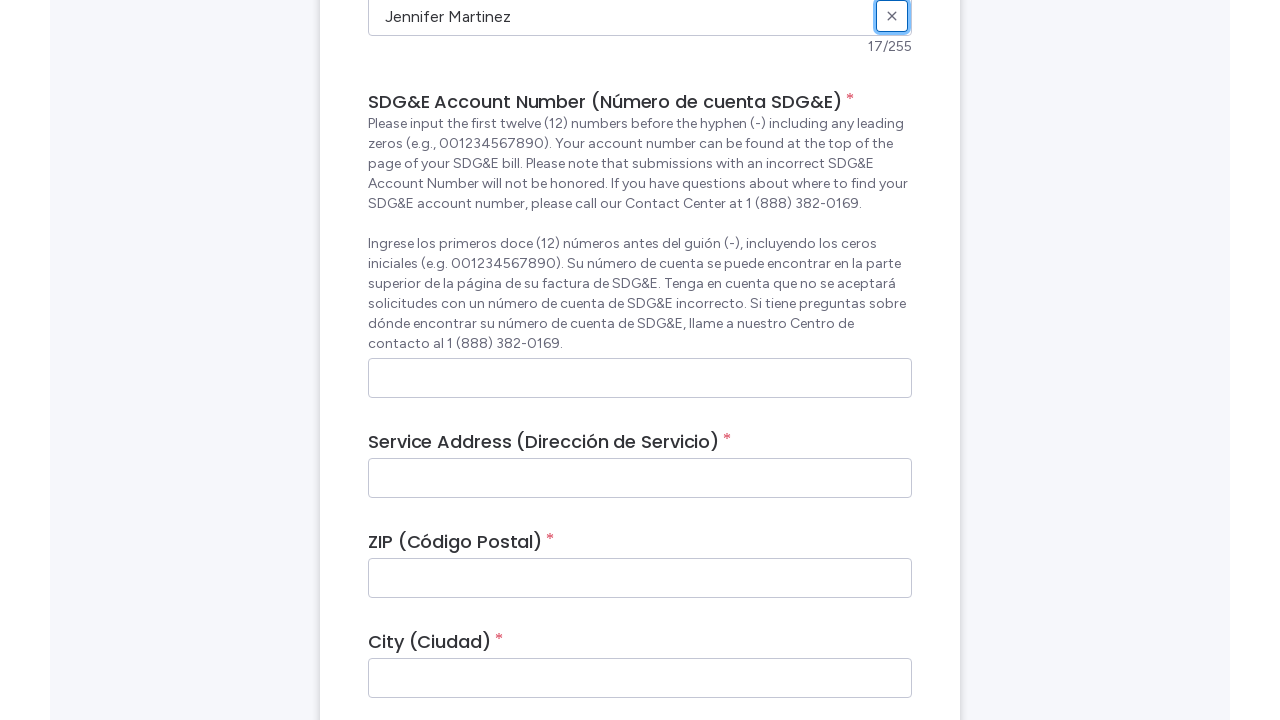

Entered SDG&E account number '8745236901' on #text-input
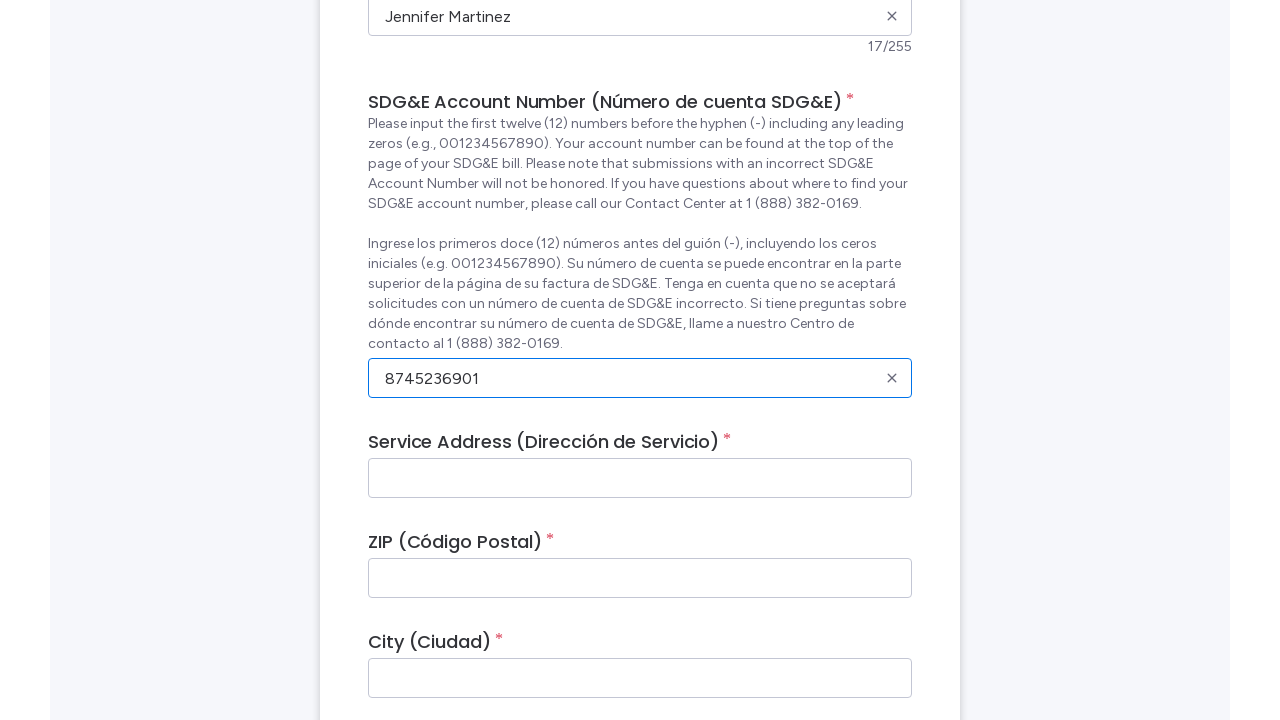

Entered service address '4521 Pacific Beach Drive' on #text1-input
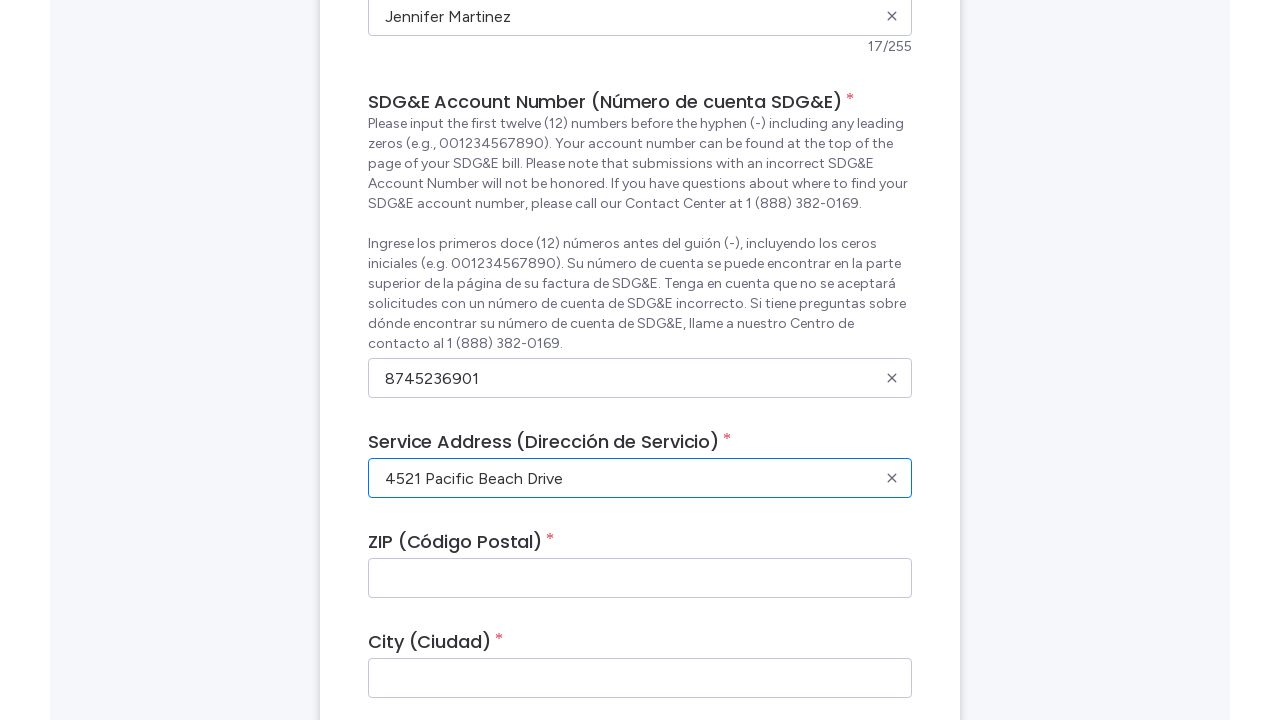

Entered ZIP code '92109' on #numbers6-input
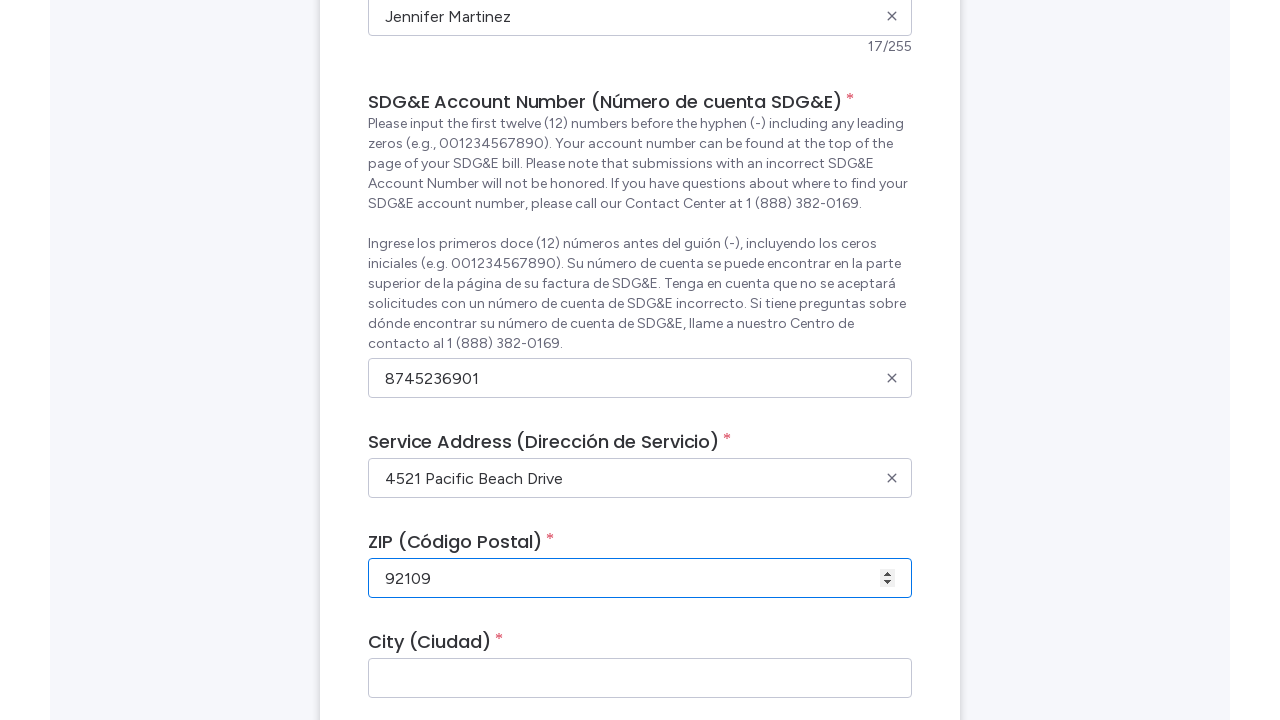

Entered city 'San Diego' on #text2-input
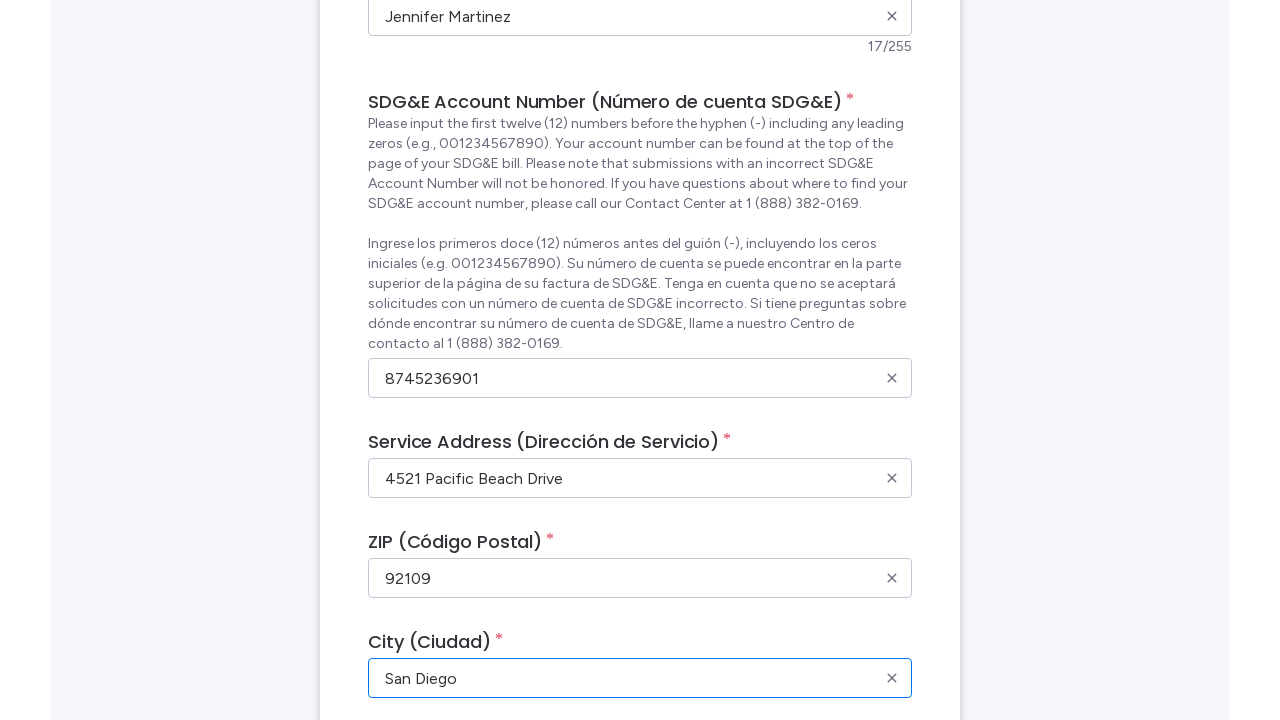

Clicked country code dropdown to open at (892, 16) on [data-testid='icon']
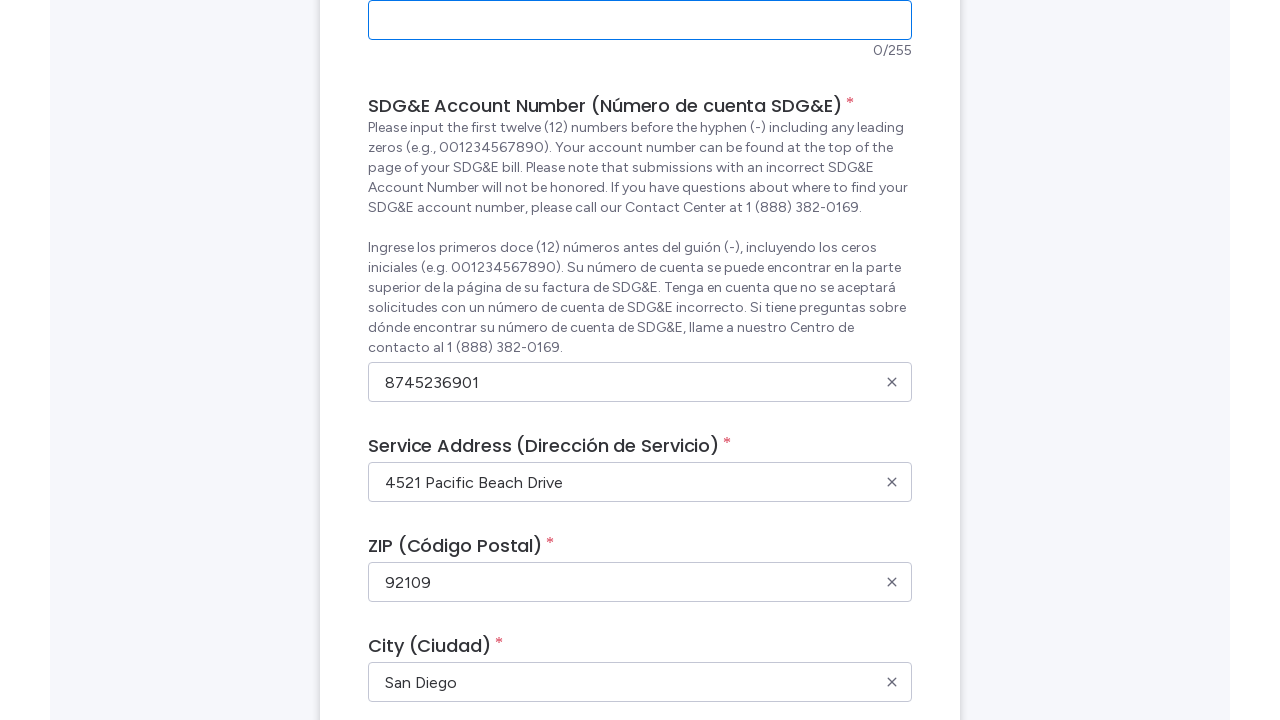

Waited 2 seconds for dropdown to expand
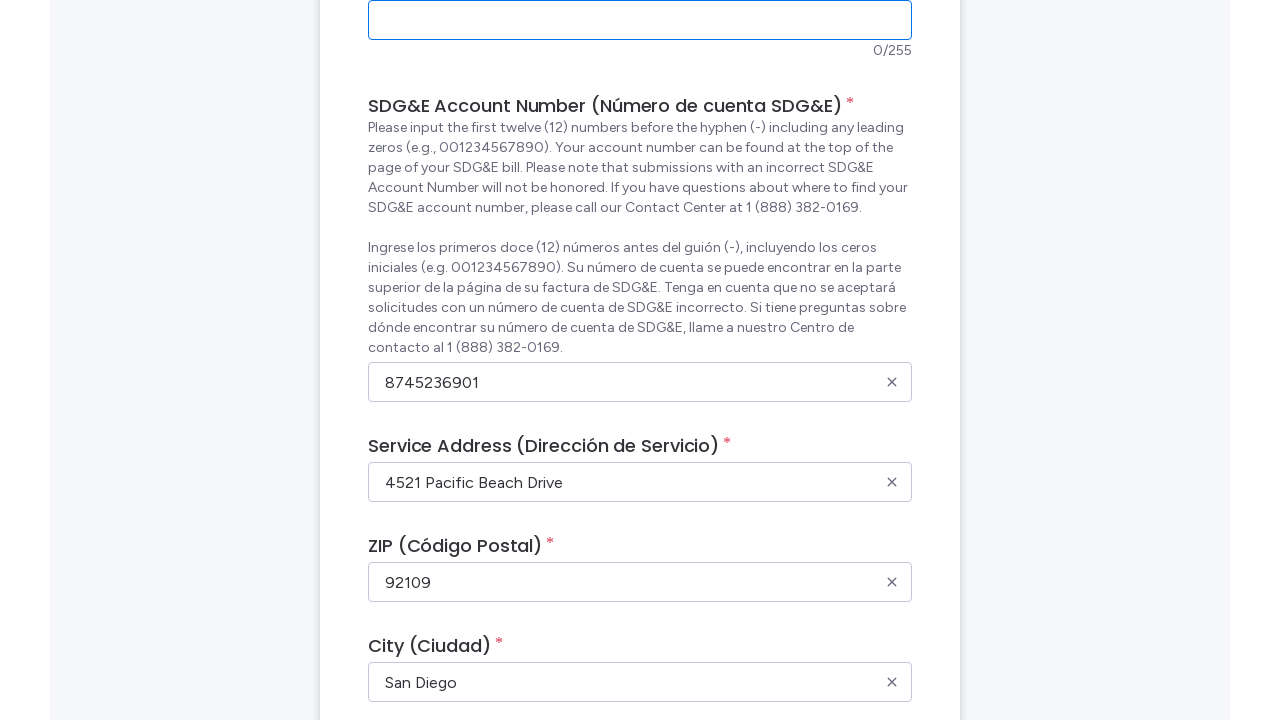

Typed '1' to filter country codes on #react-select-2-input
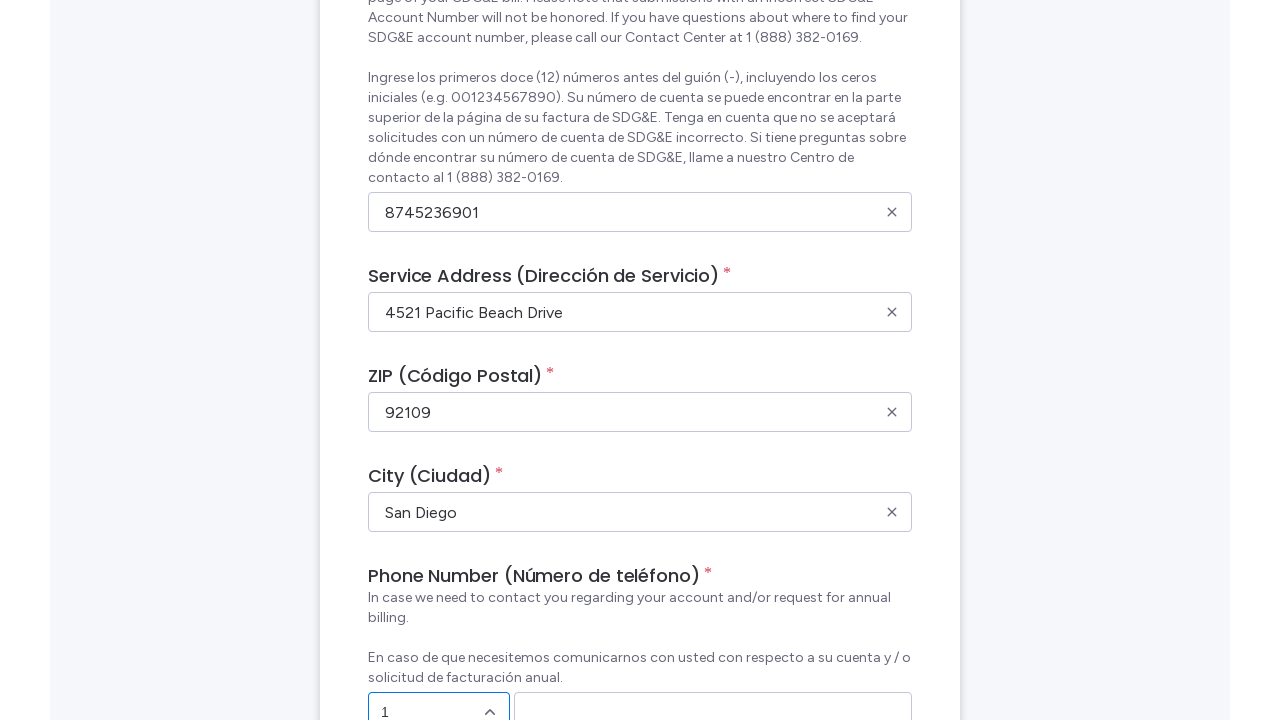

Waited 2 seconds for filtered results
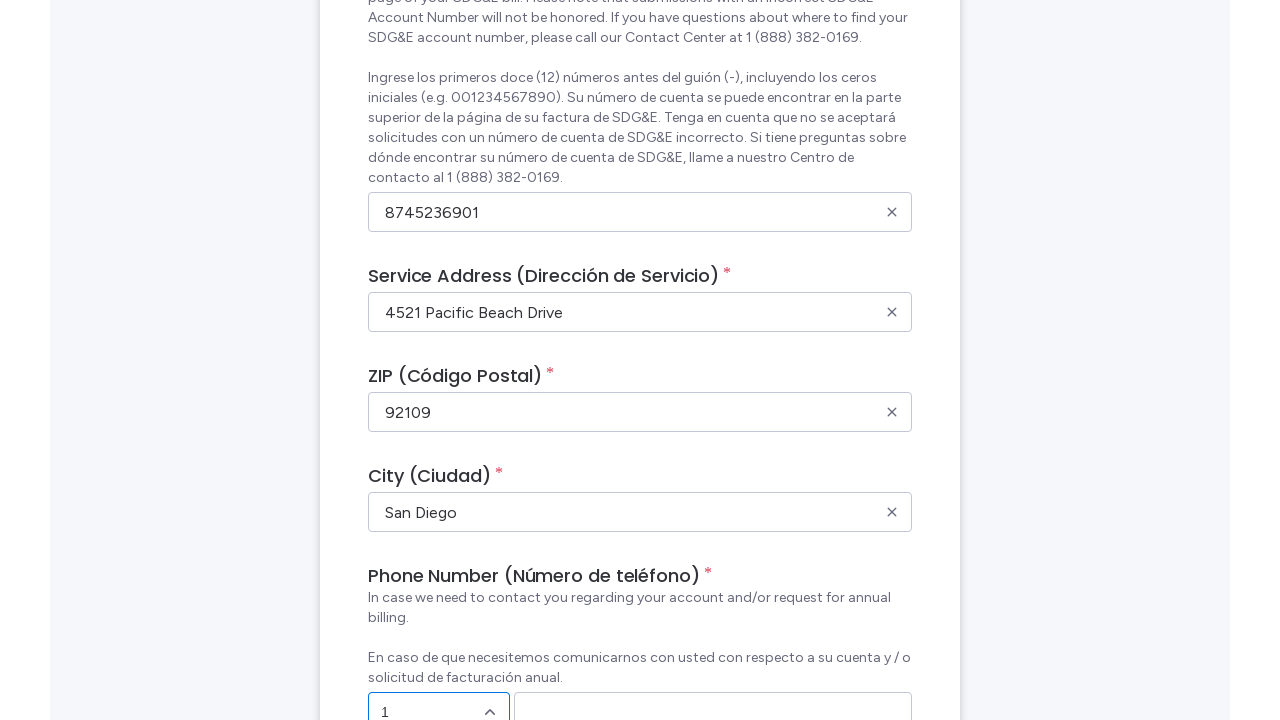

Selected '(+1) United States' from dropdown at (479, 360) on xpath=//div[contains(text(), '(+1) United States')]
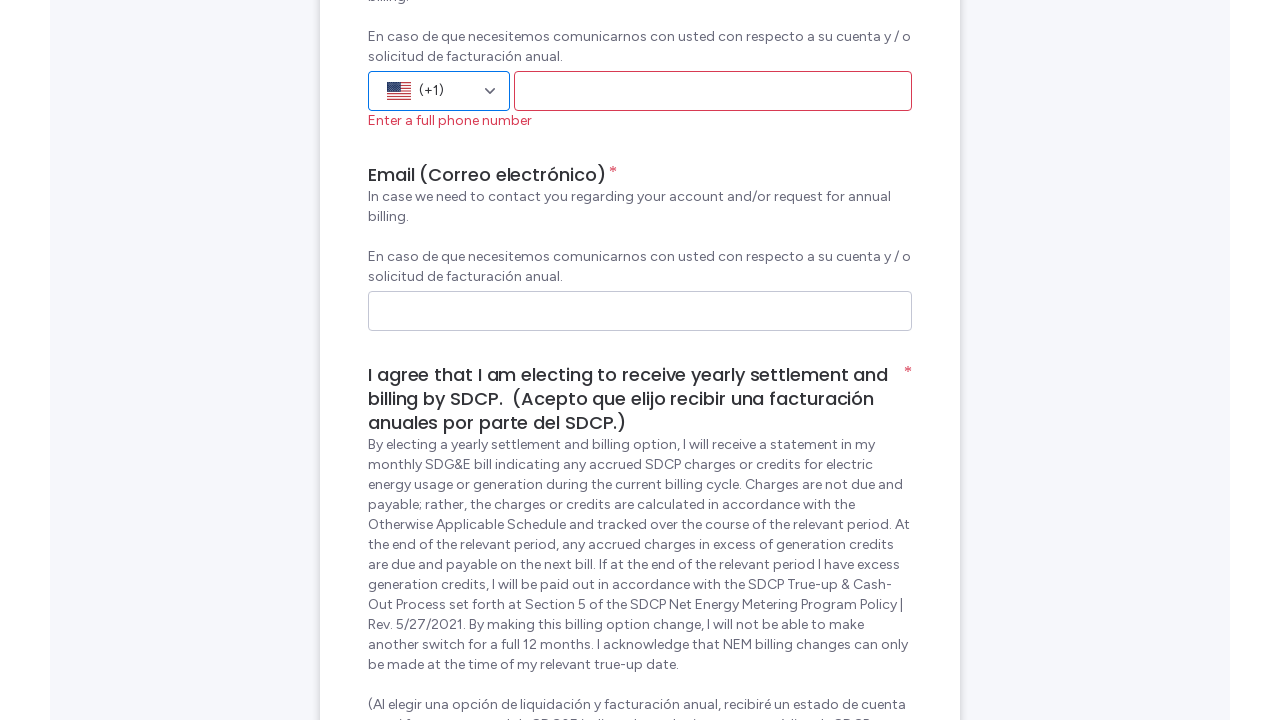

Entered phone number '6195551234' on #phone-phone-number-input
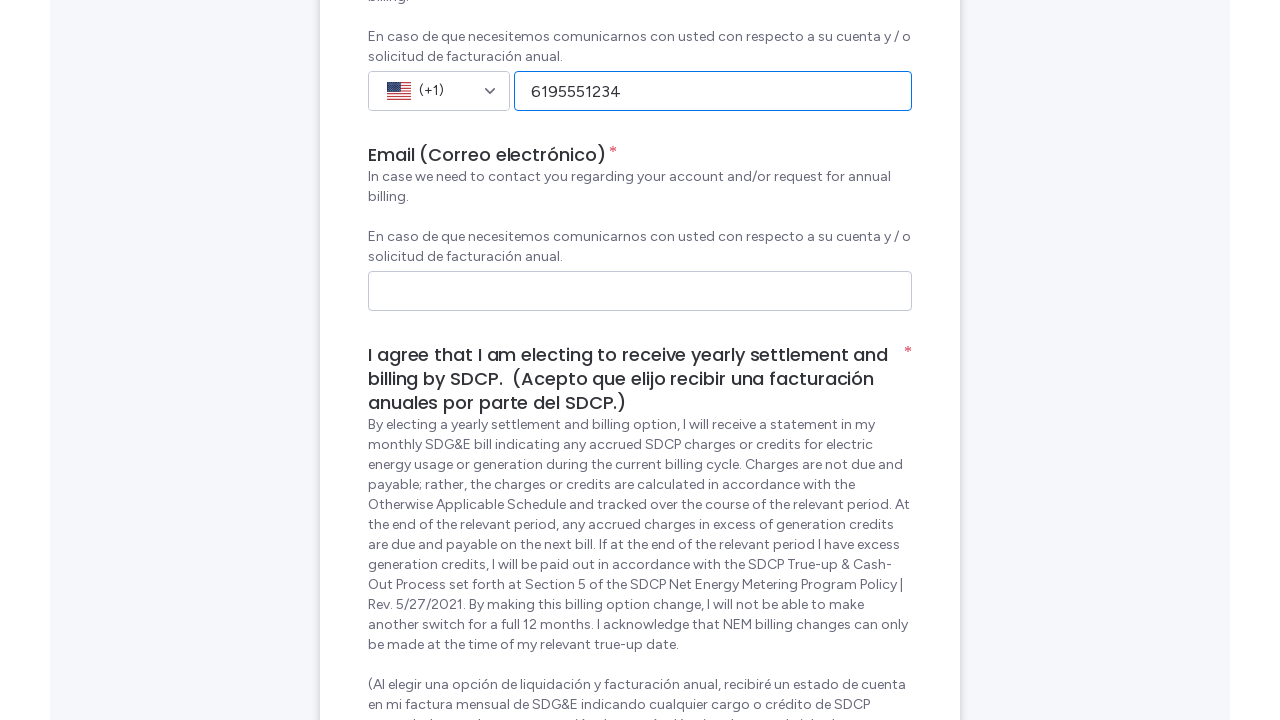

Entered email 'jennifer.martinez@testmail.com' on #email-input
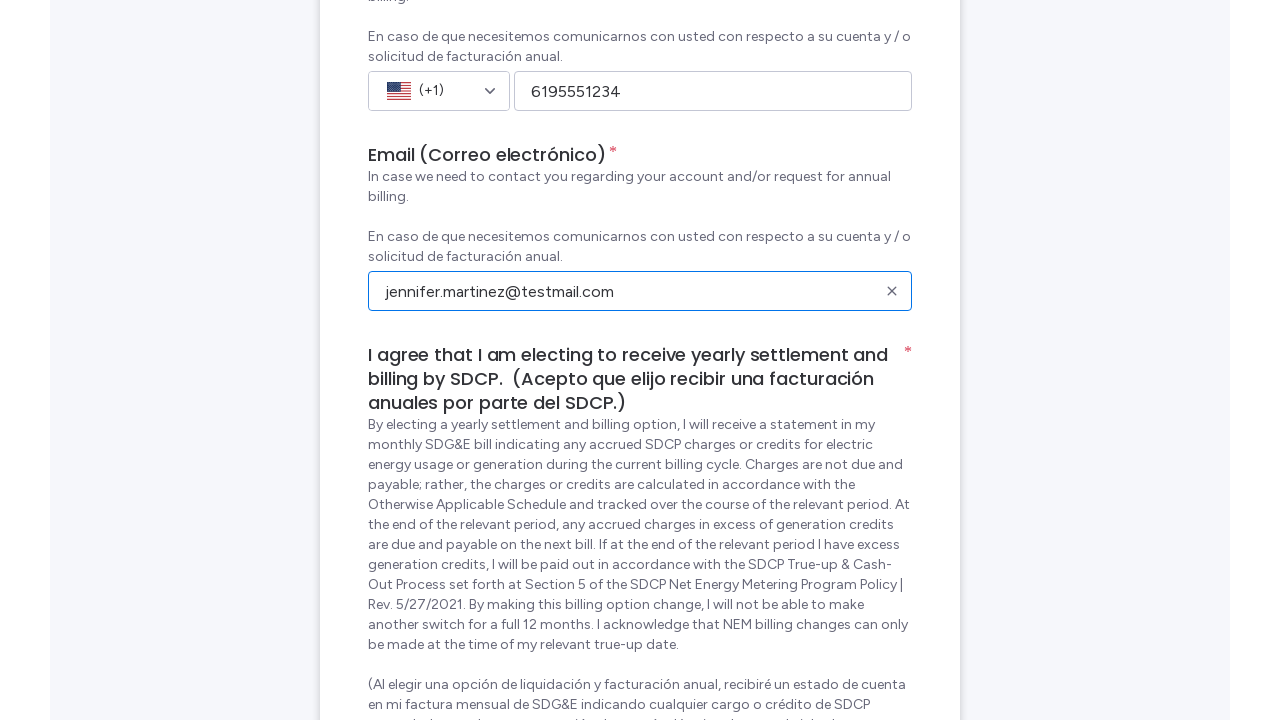

Clicked checkbox to agree to terms and conditions at (377, 695) on [data-testid='checkbox-checkbox_check-checkbox']
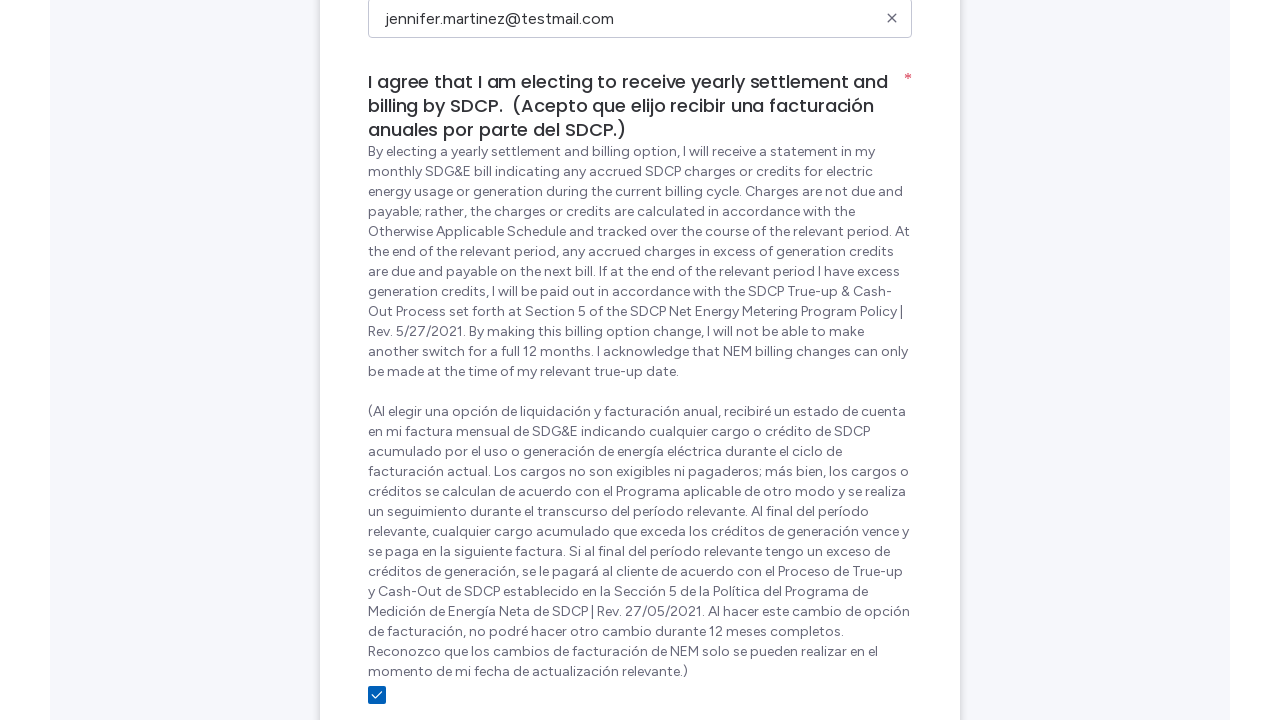

Clicked submit button to submit the form at (871, 360) on [data-testid='submit-form-button']
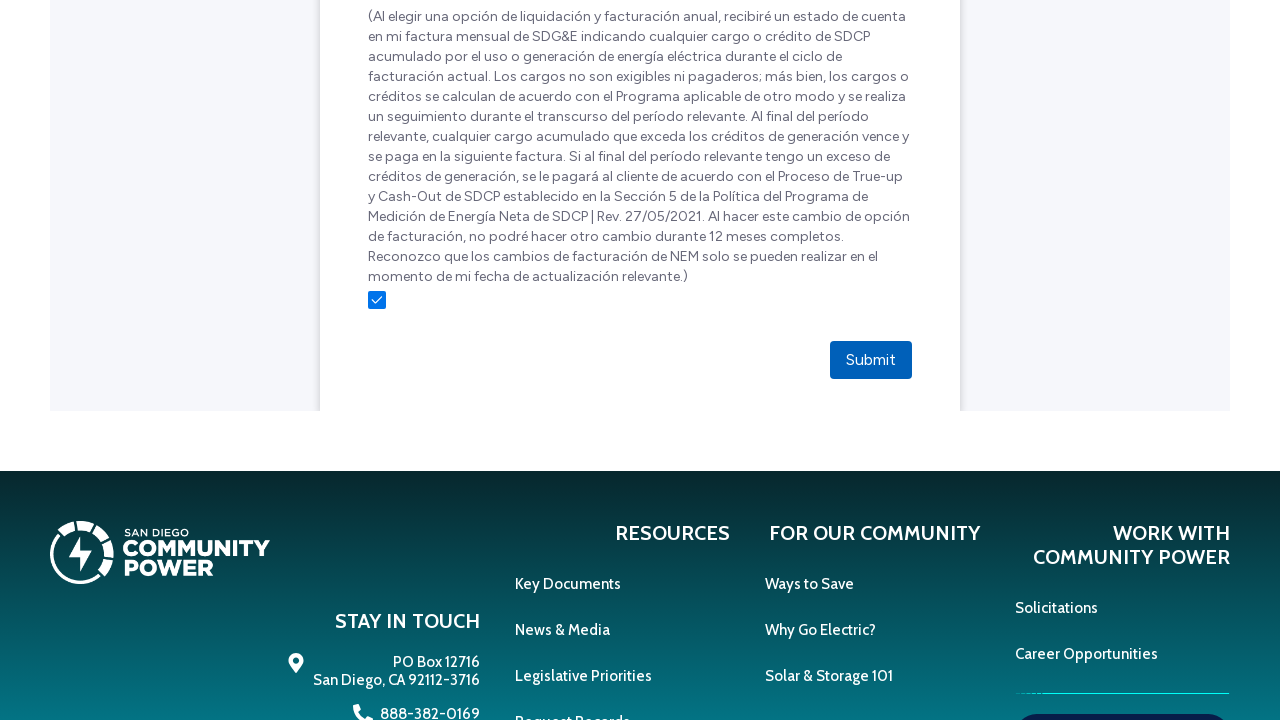

Waited 3 seconds for form submission to complete
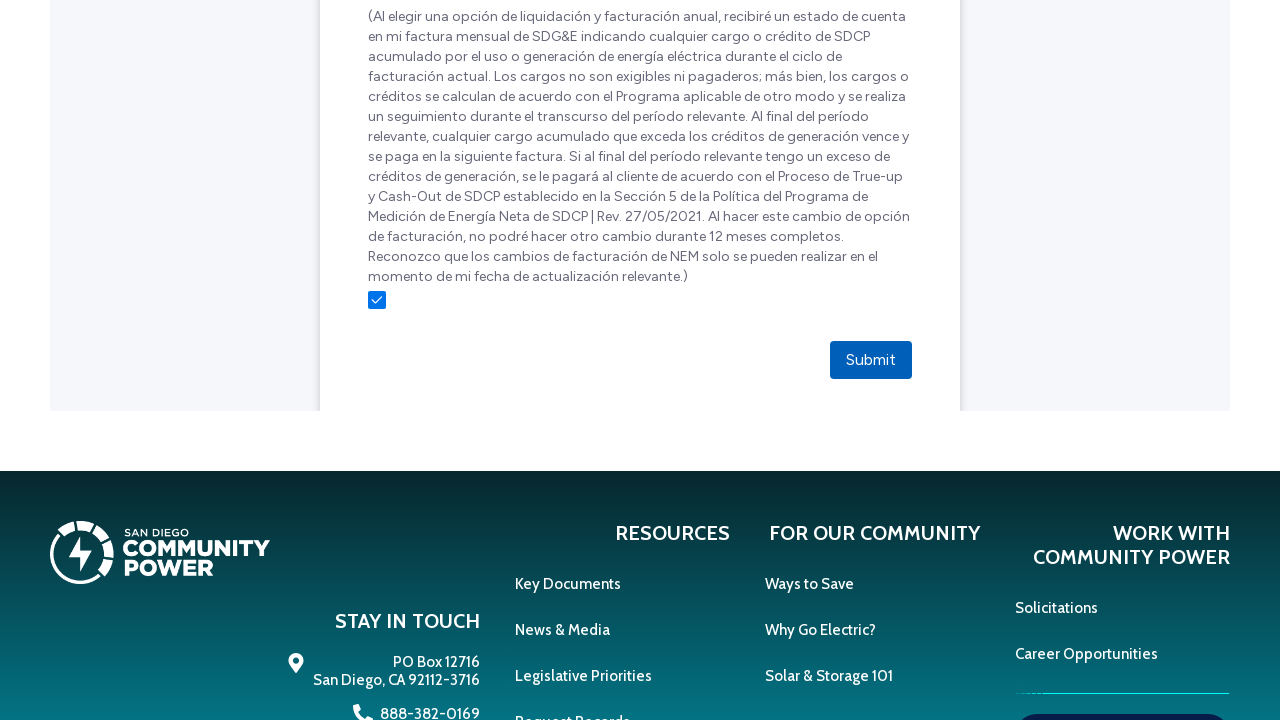

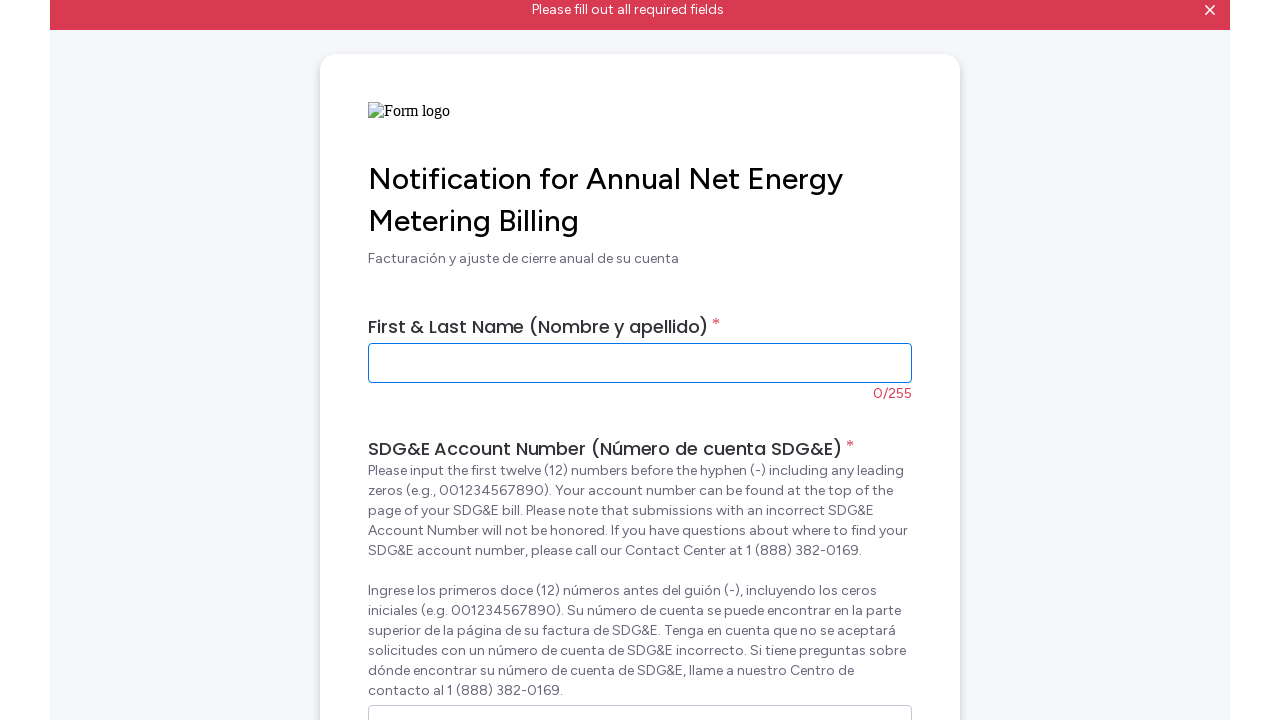